Tests the "Bad Request" link functionality by clicking it and verifying the response status message appears

Starting URL: https://demoqa.com/links

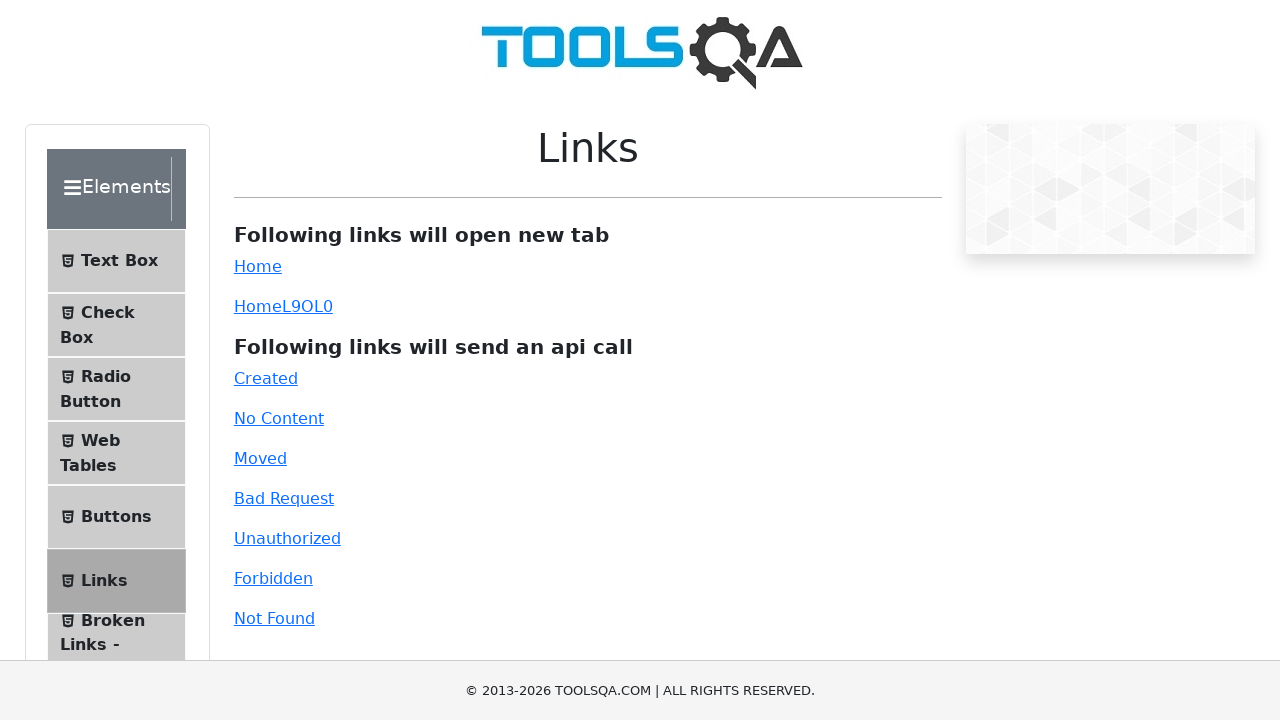

Clicked on the Bad Request link at (284, 498) on #bad-request
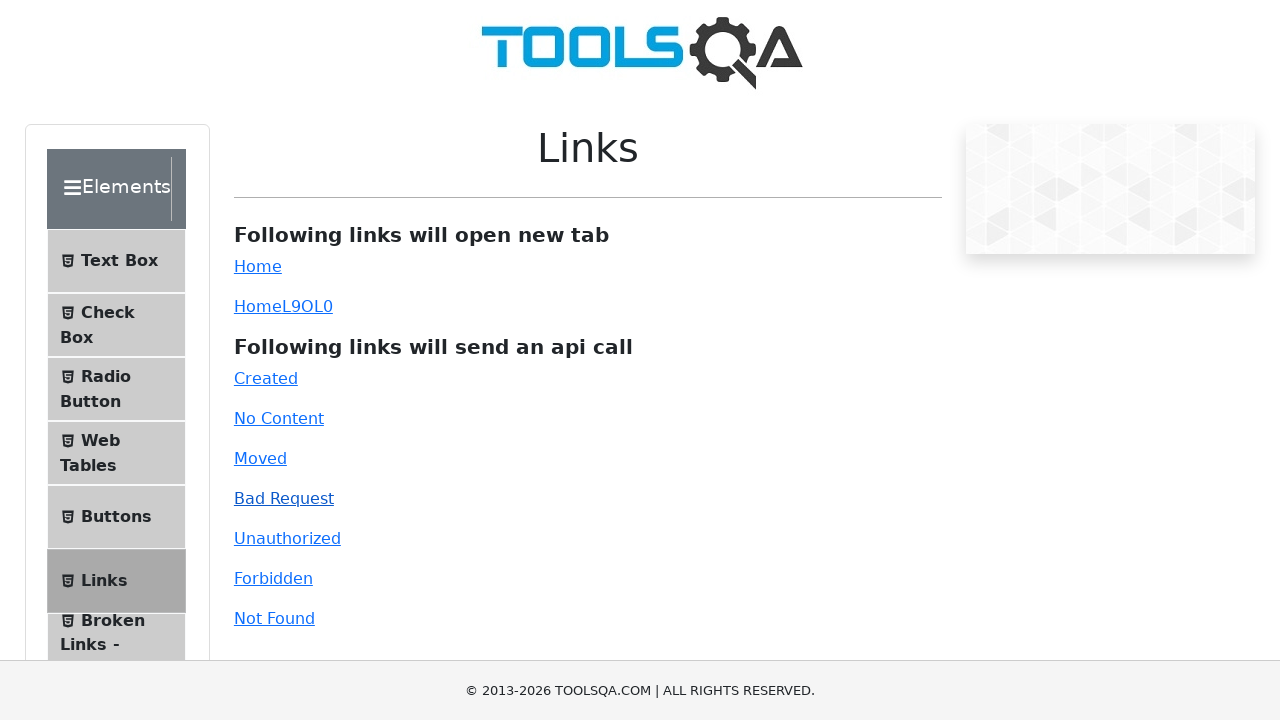

Response status message appeared after clicking Bad Request link
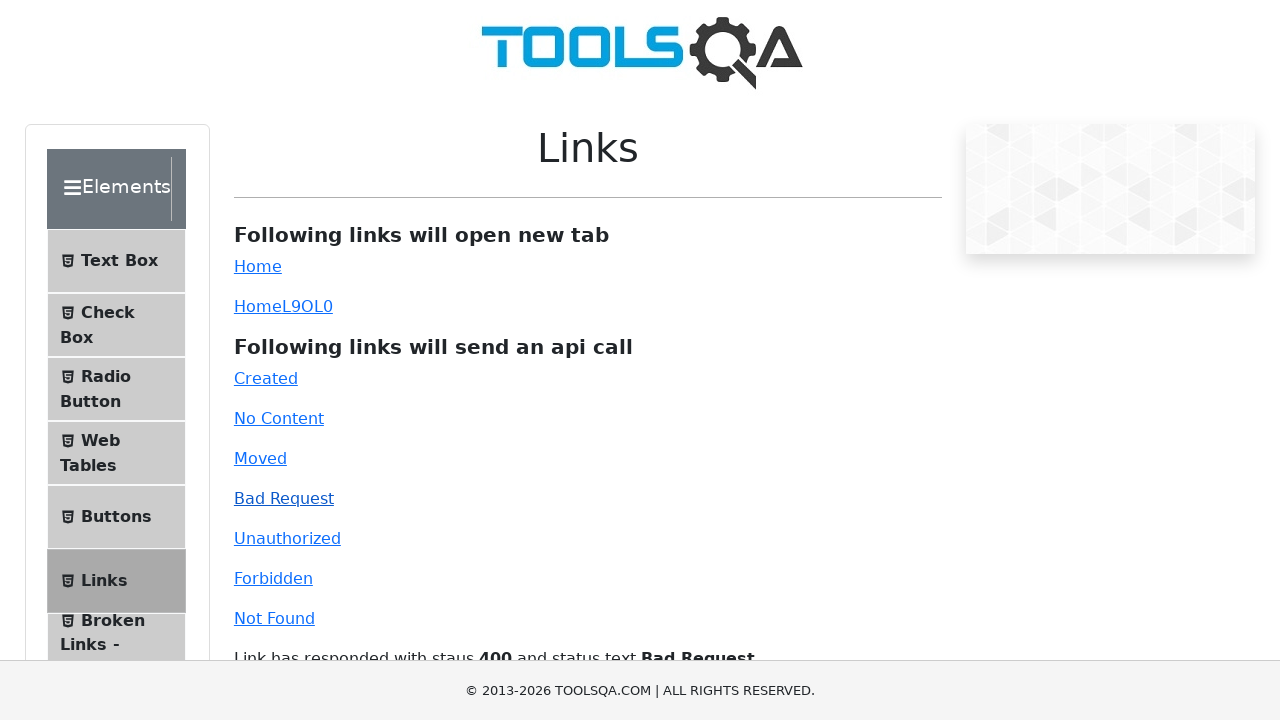

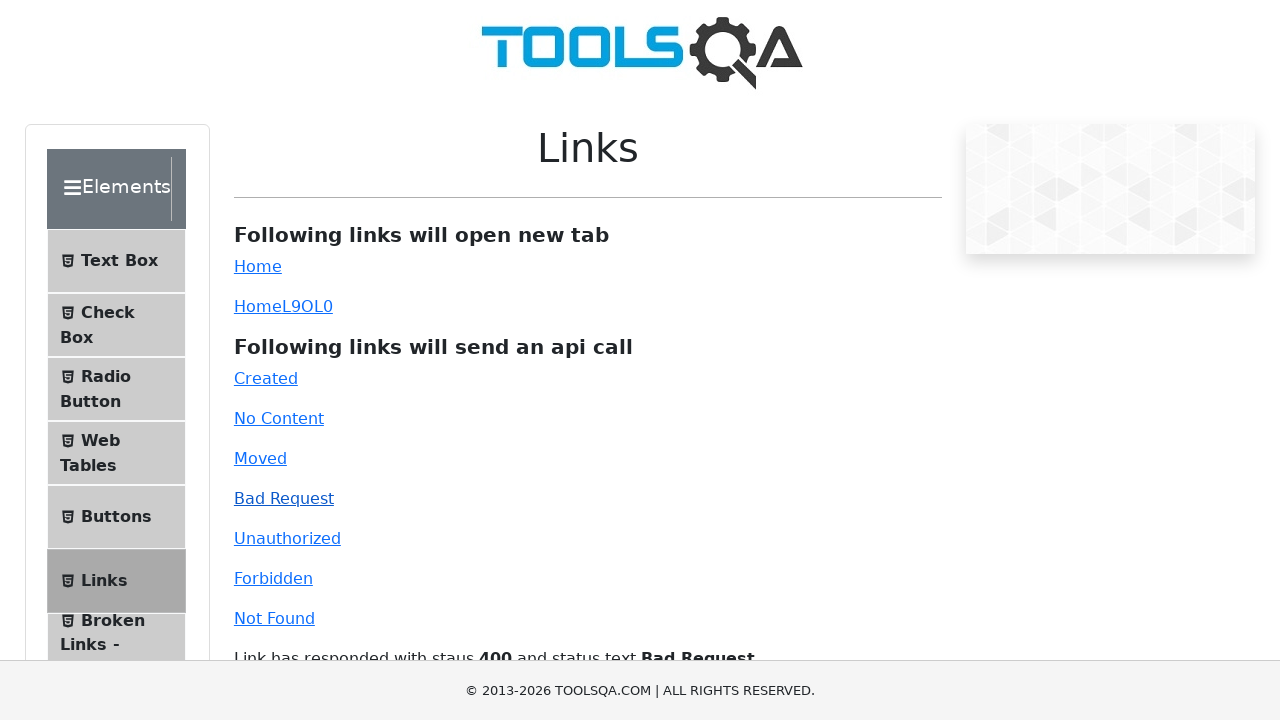